Tests table sorting functionality by navigating to Top Deals page, sorting vegetables alphabetically, and verifying the sort order

Starting URL: https://rahulshettyacademy.com/seleniumPractise/#/

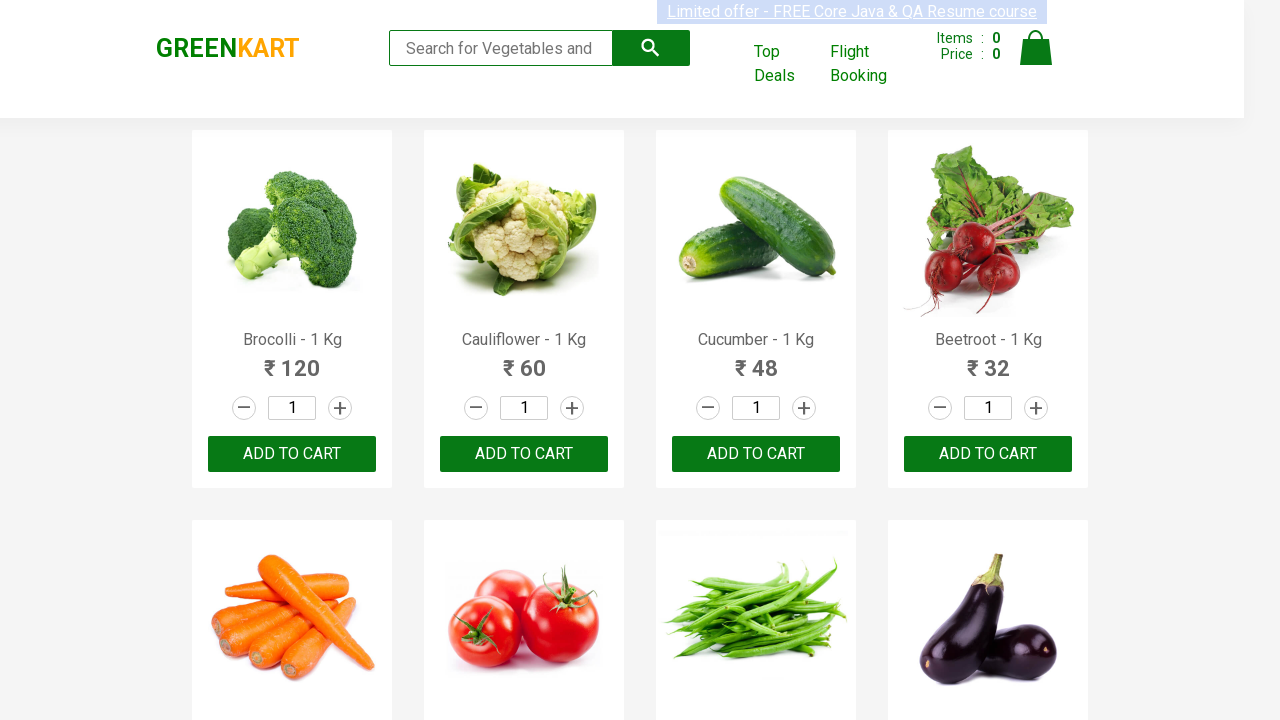

Clicked on Top Deals link to open new window at (787, 64) on xpath=//a[normalize-space()='Top Deals']
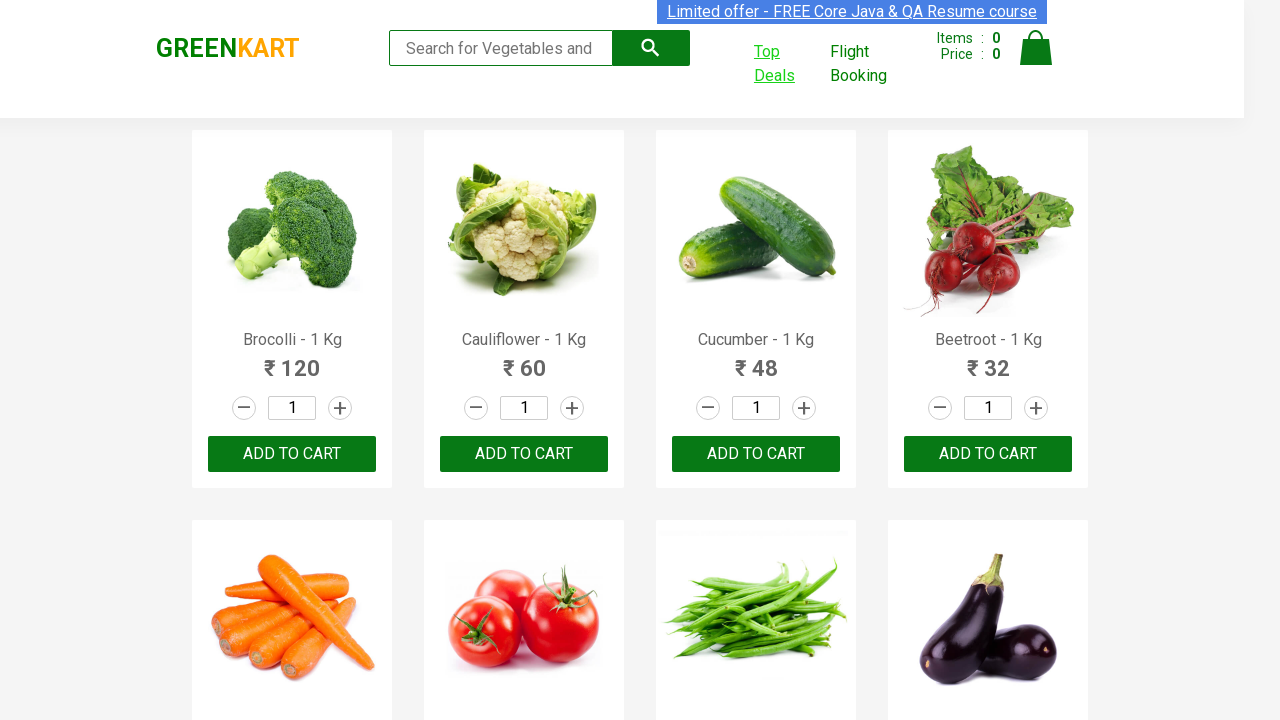

Waited for new page to load
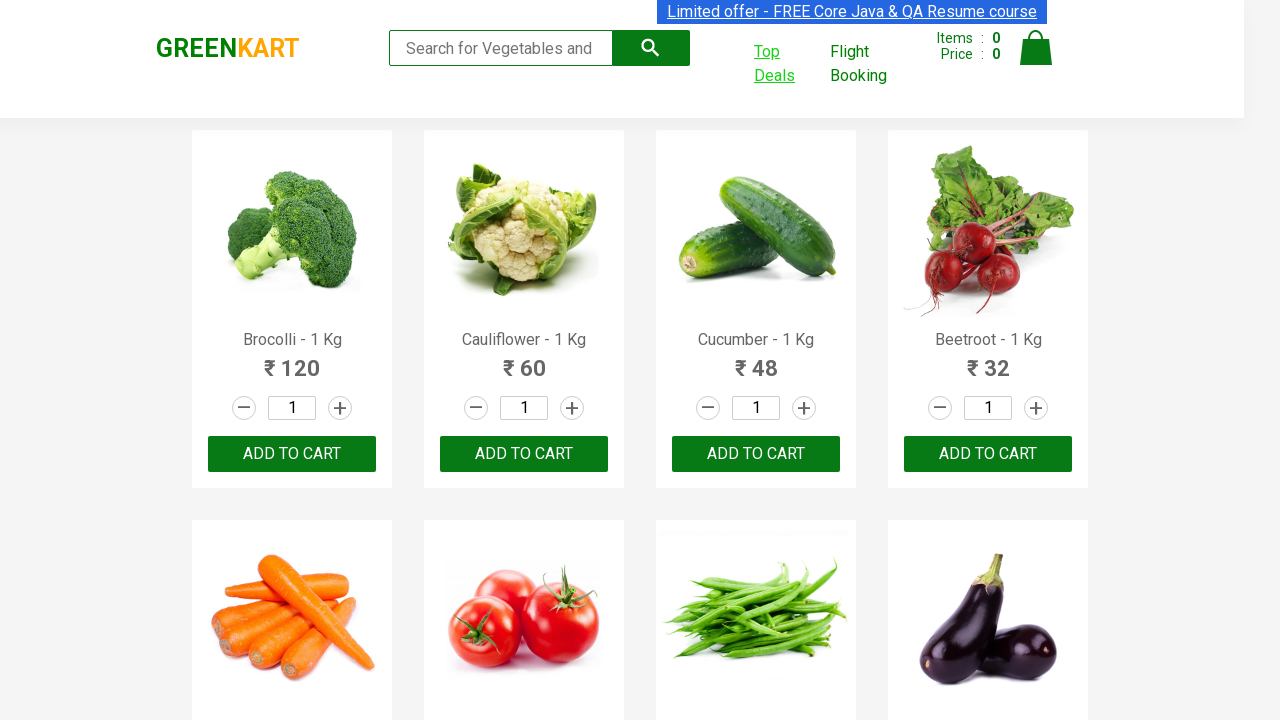

Switched to new page/tab
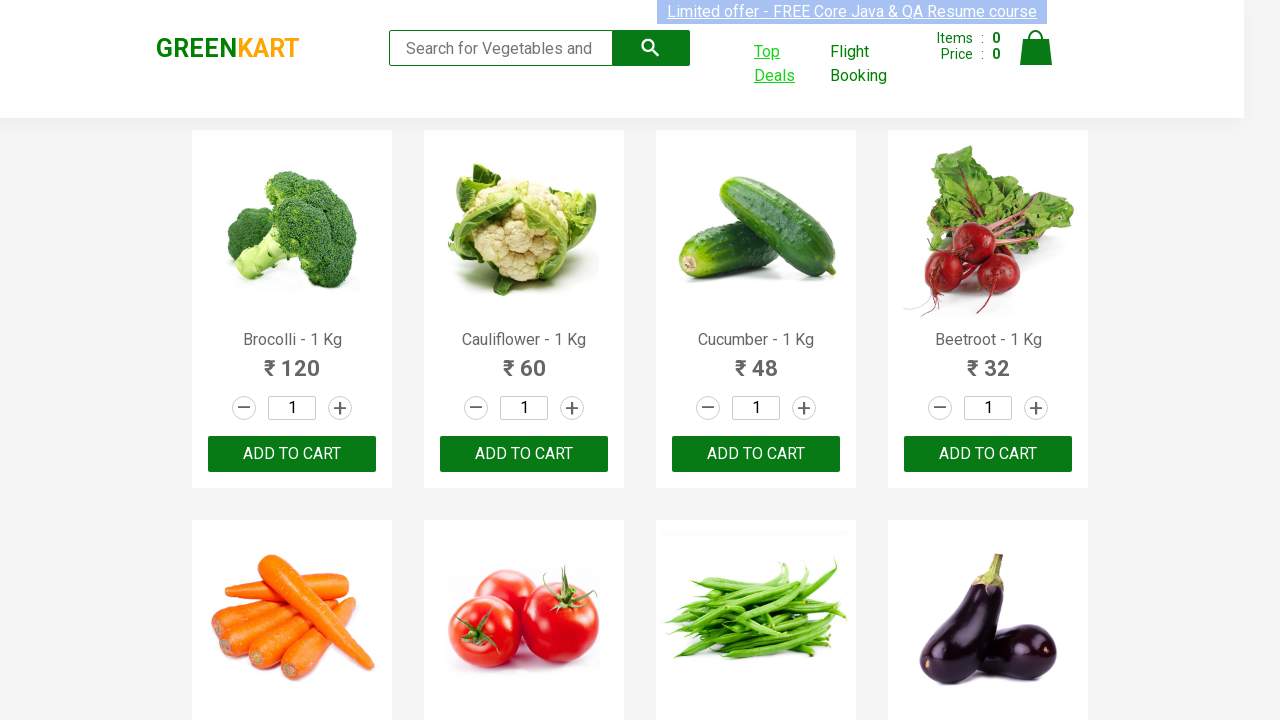

Clicked on sort icon to sort vegetables alphabetically at (521, 212) on xpath=//span[@class='sort-icon sort-descending']
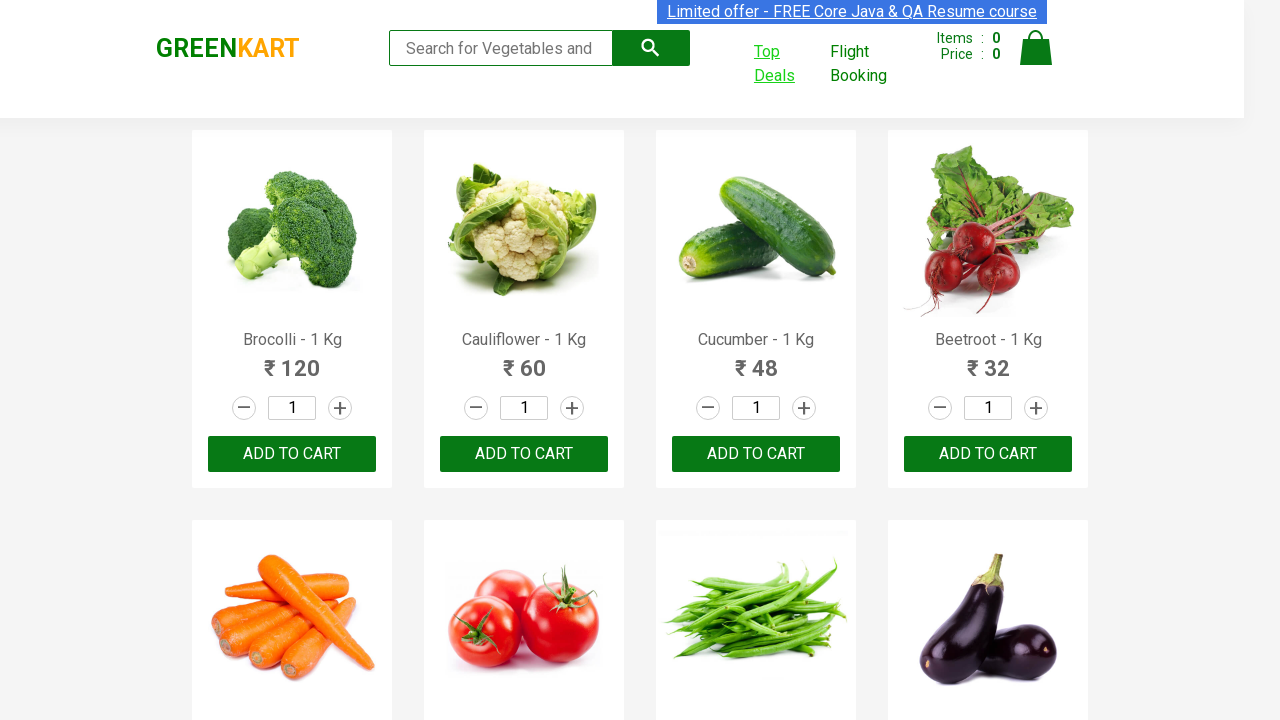

Waited for table to load after sorting
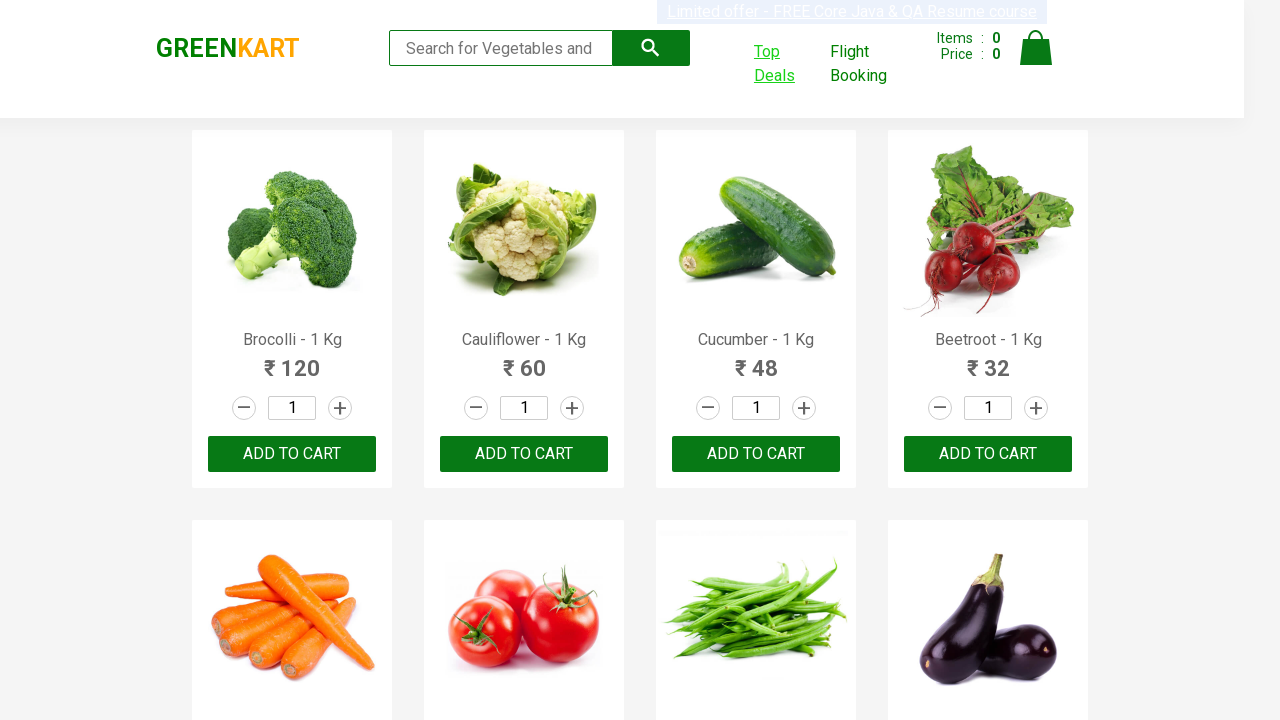

Retrieved all vegetable names from table
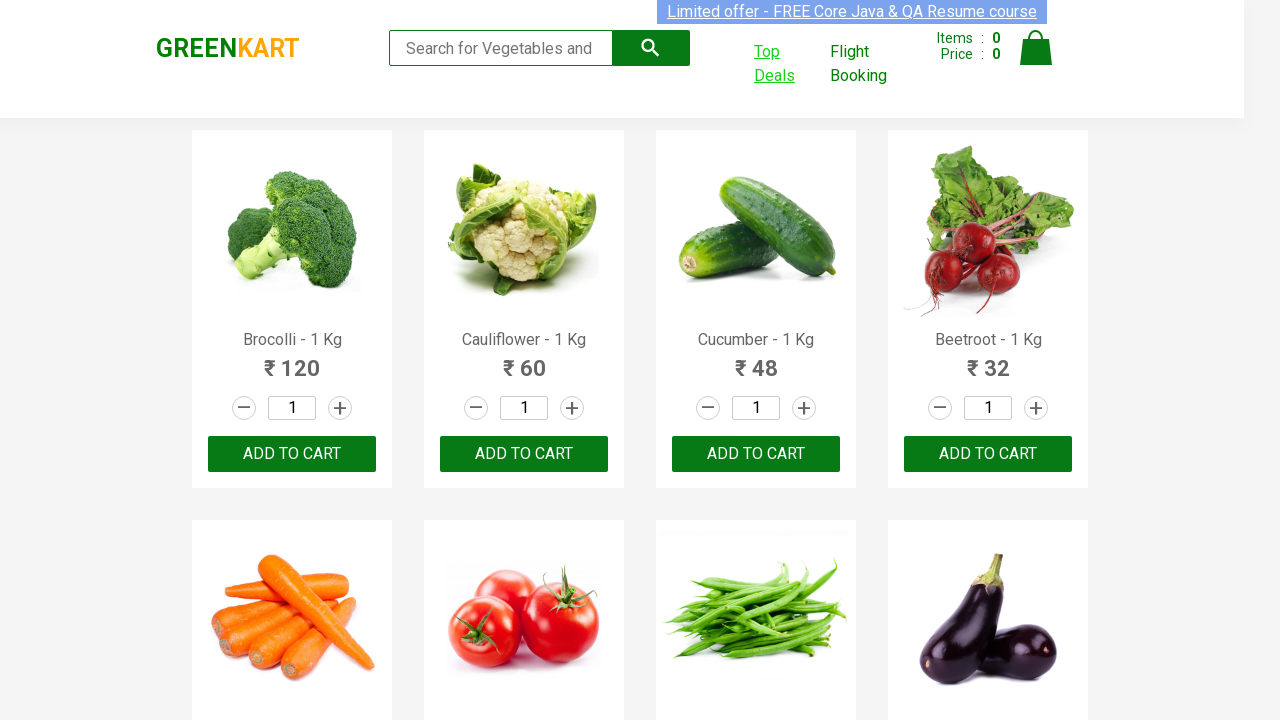

Extracted vegetable list with 5 items: ['Almond', 'Apple', 'Banana', 'Beans', 'Brinjal']
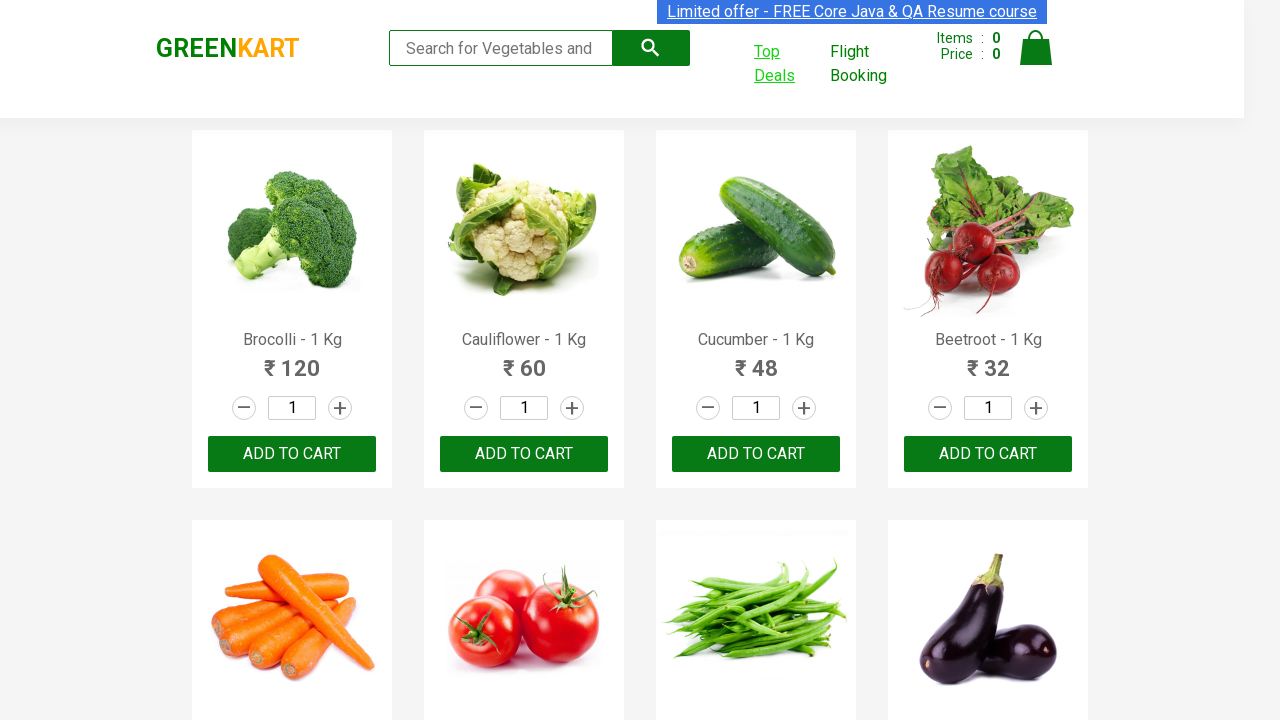

Verified that vegetable list is sorted alphabetically
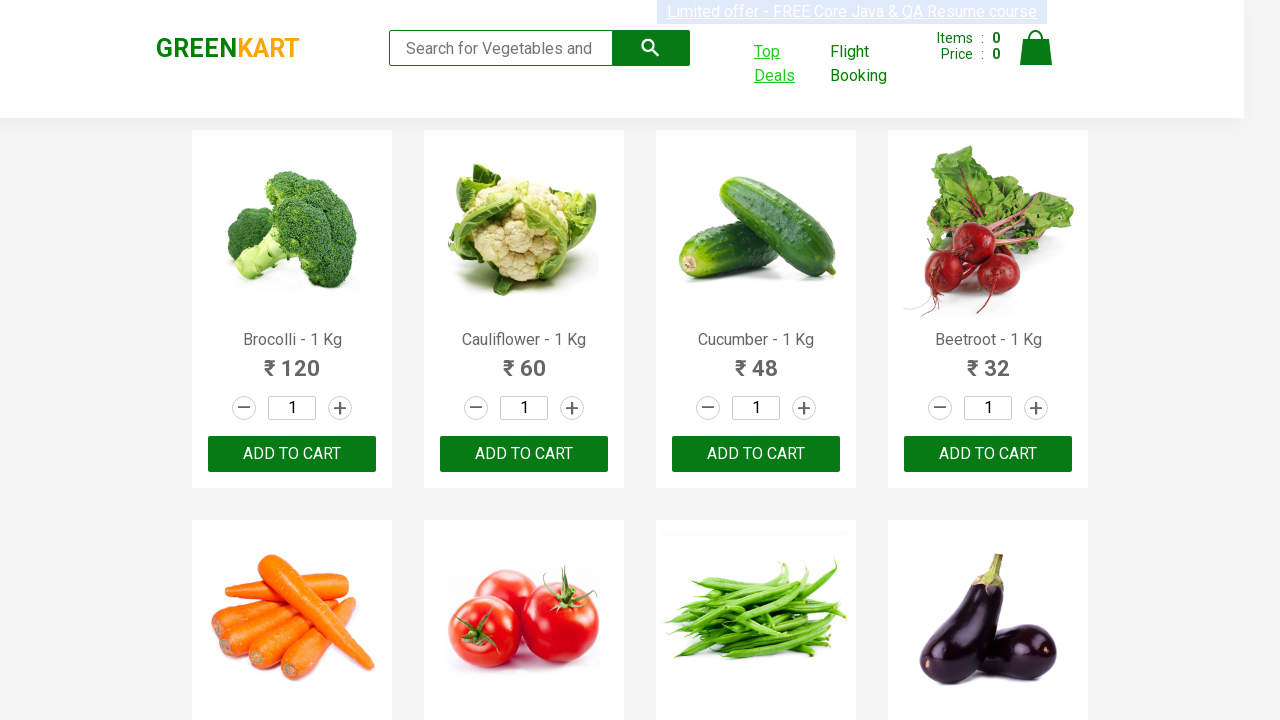

Found Beans in table with price: 38
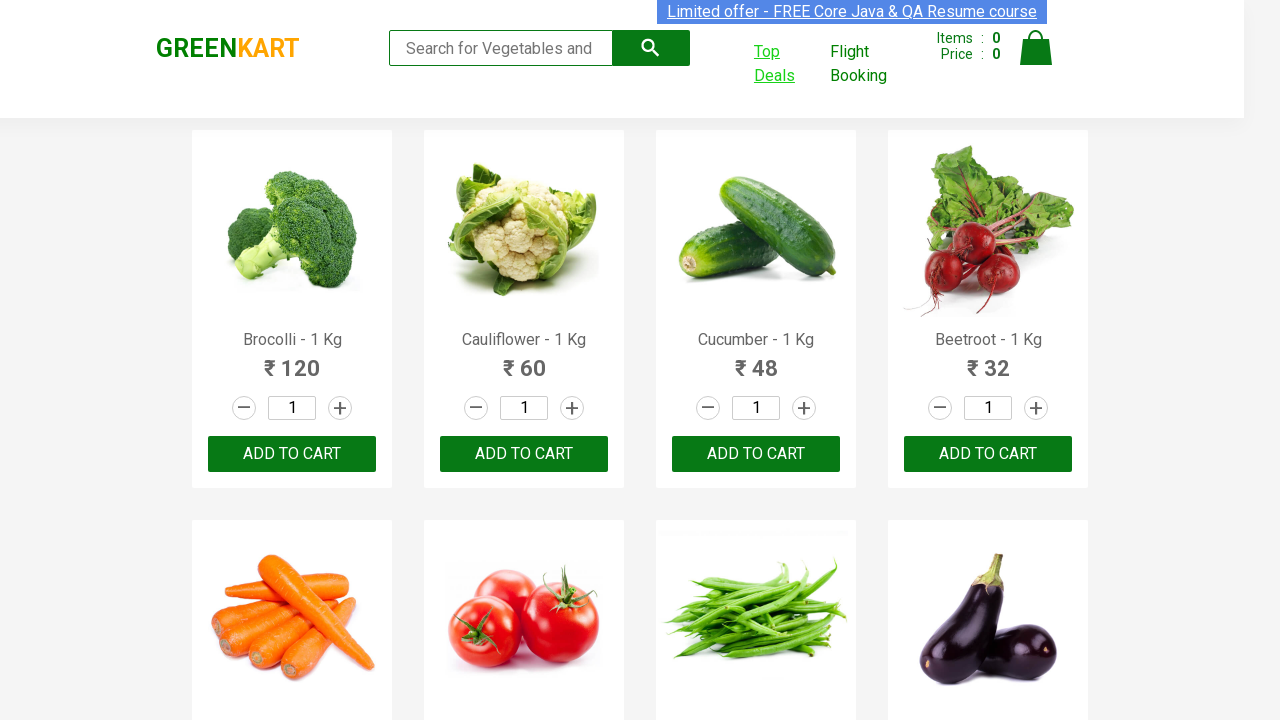

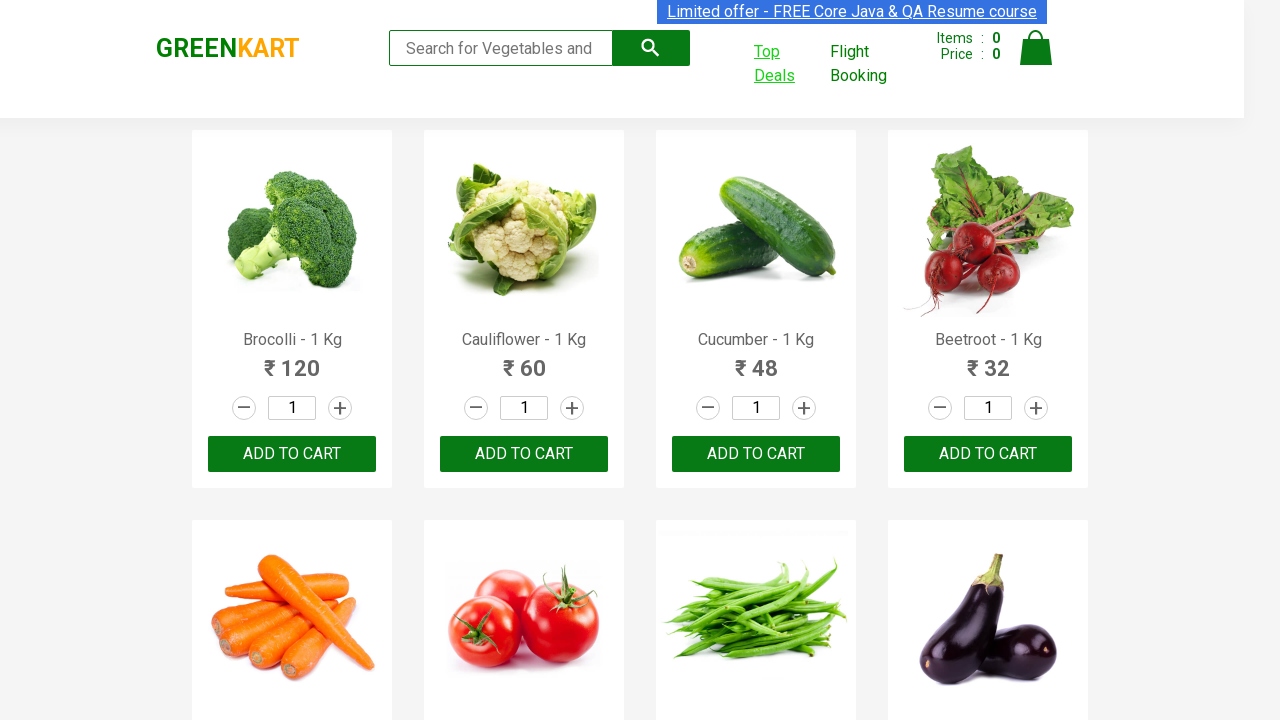